Tests SVG map interaction by finding all state path elements in an India map and clicking on the Tripura state element

Starting URL: https://www.amcharts.com/svg-maps/?map=india

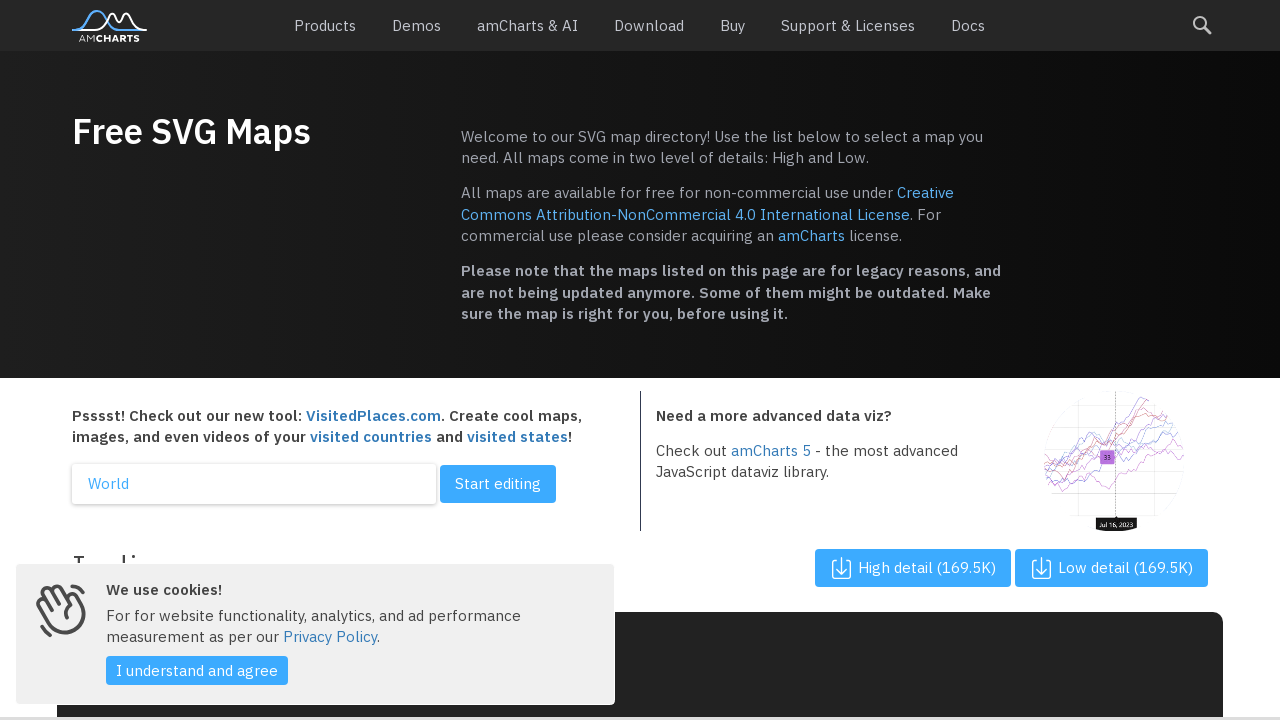

SVG map loaded and ready
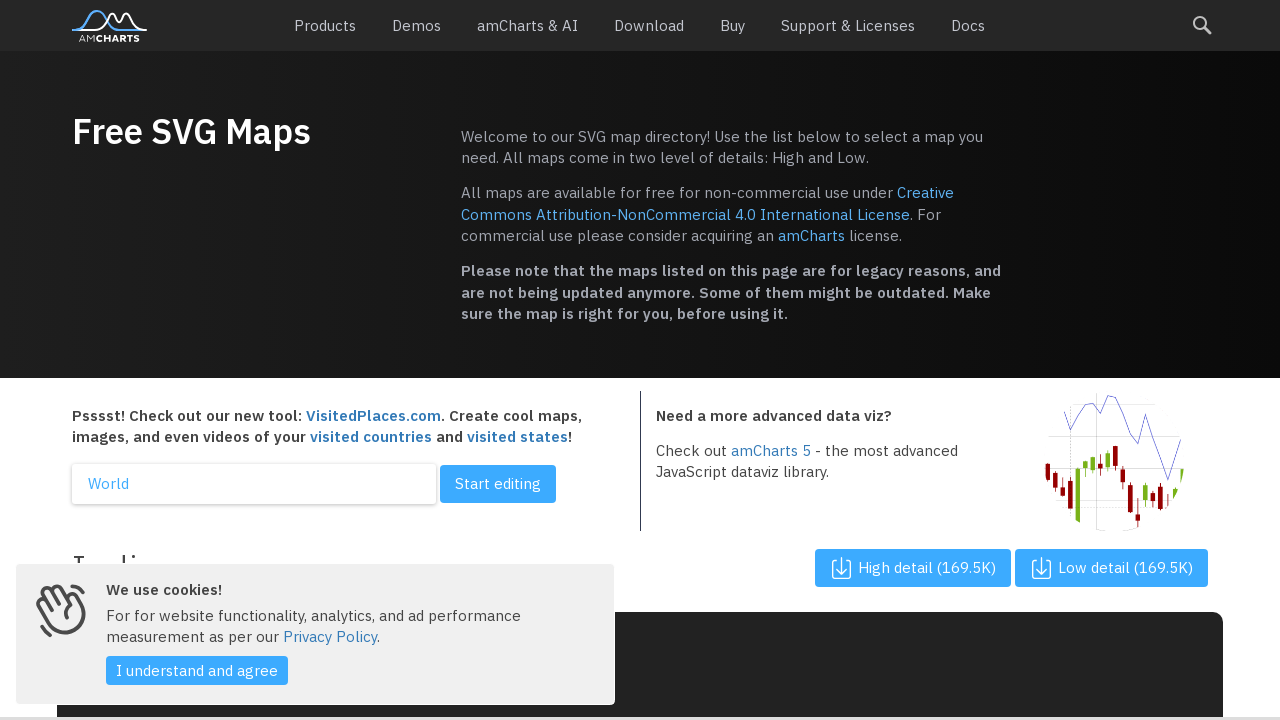

Located all state path elements in India map SVG
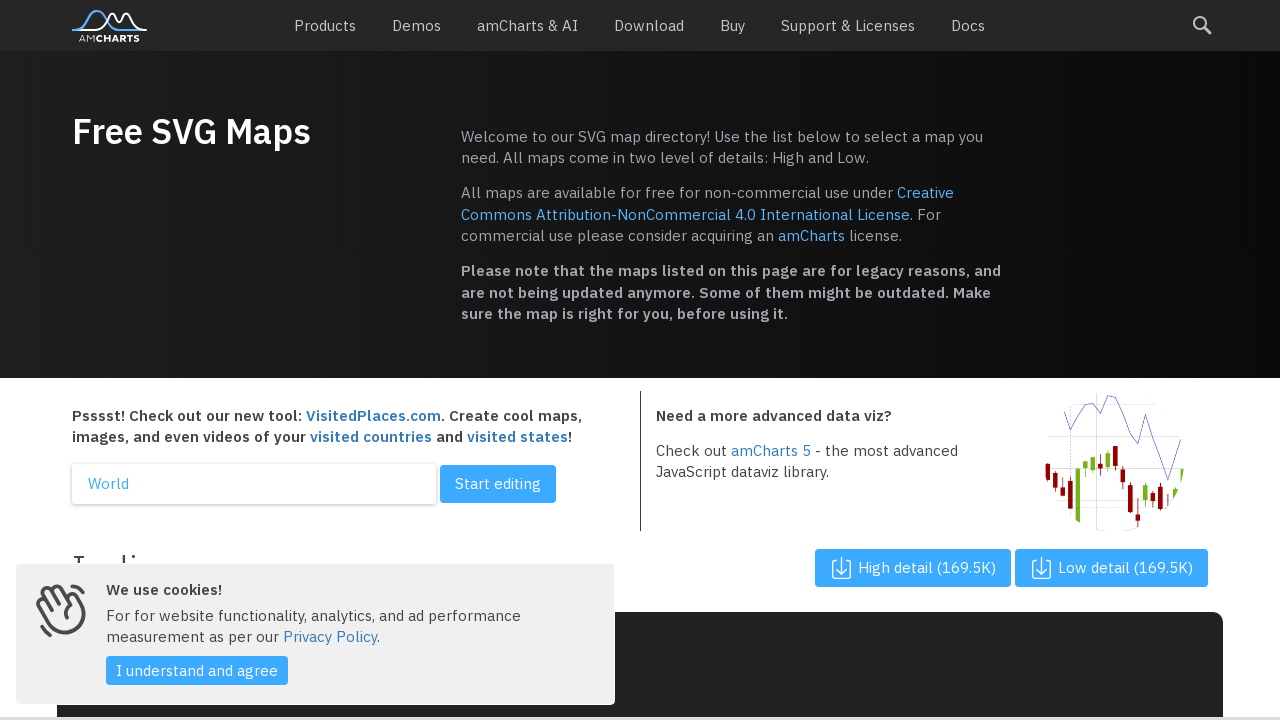

Found 0 state path elements in the SVG map
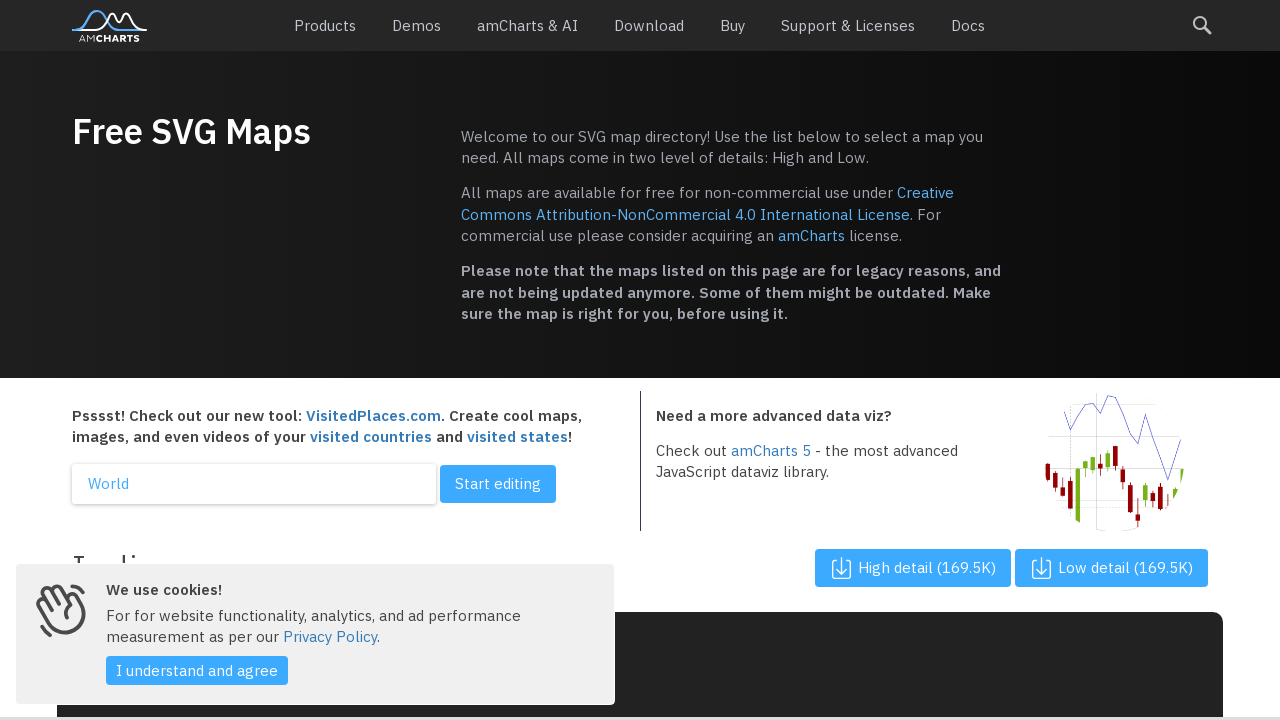

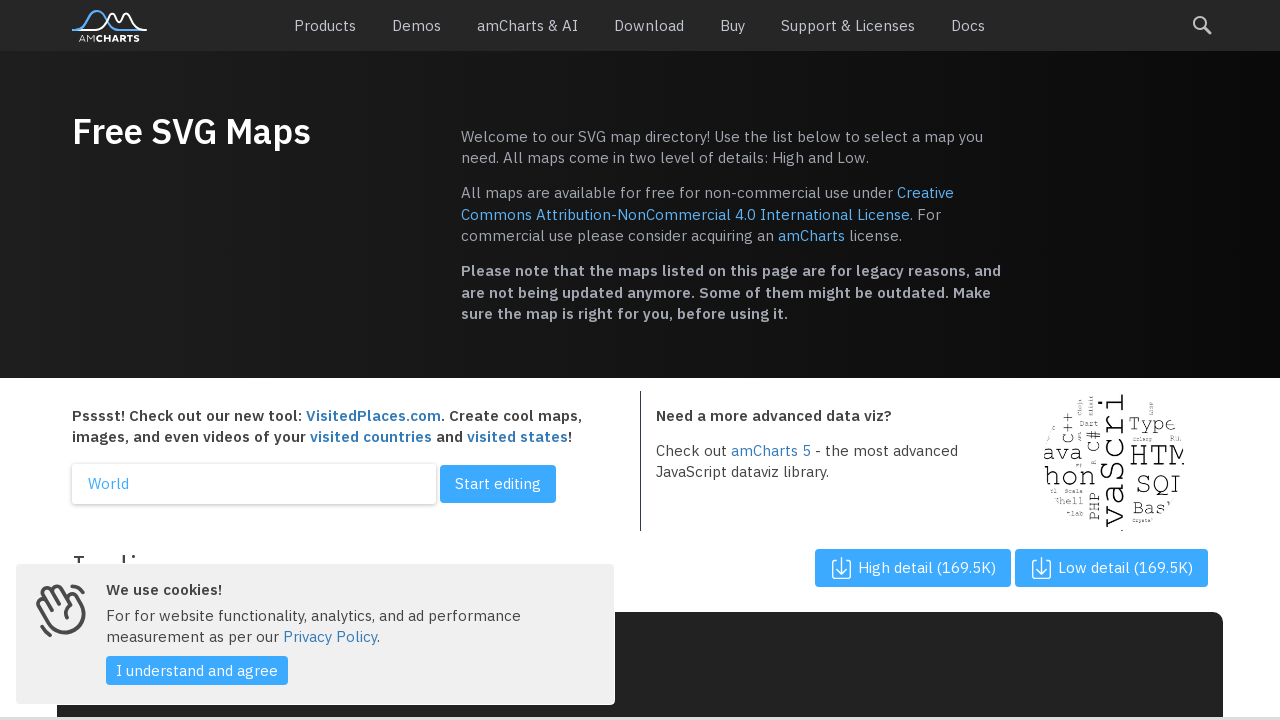